Tests dynamic controls by clicking Remove button, verifying "It's gone!" message appears, then clicking Add button and verifying "It's back!" message appears.

Starting URL: https://the-internet.herokuapp.com/dynamic_controls

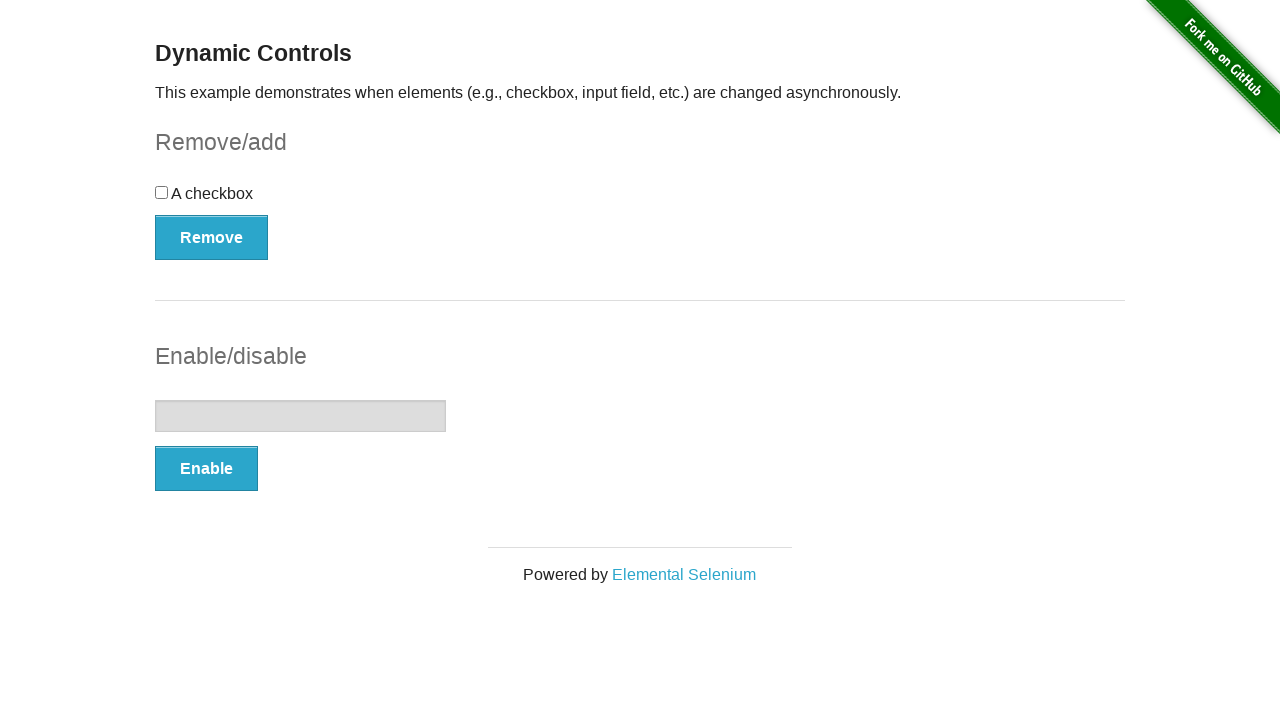

Clicked Remove button to trigger dynamic control removal at (212, 237) on xpath=//button[@onclick='swapCheckbox()']
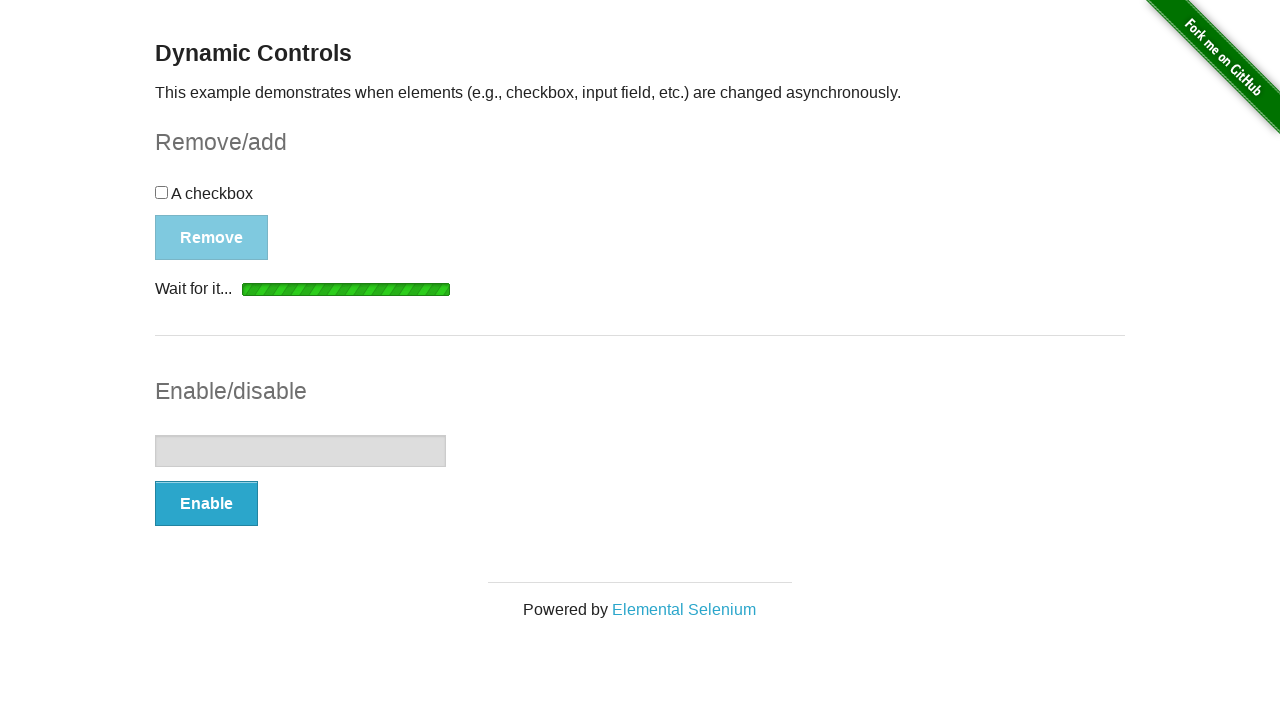

Waited for and found "It's gone!" message
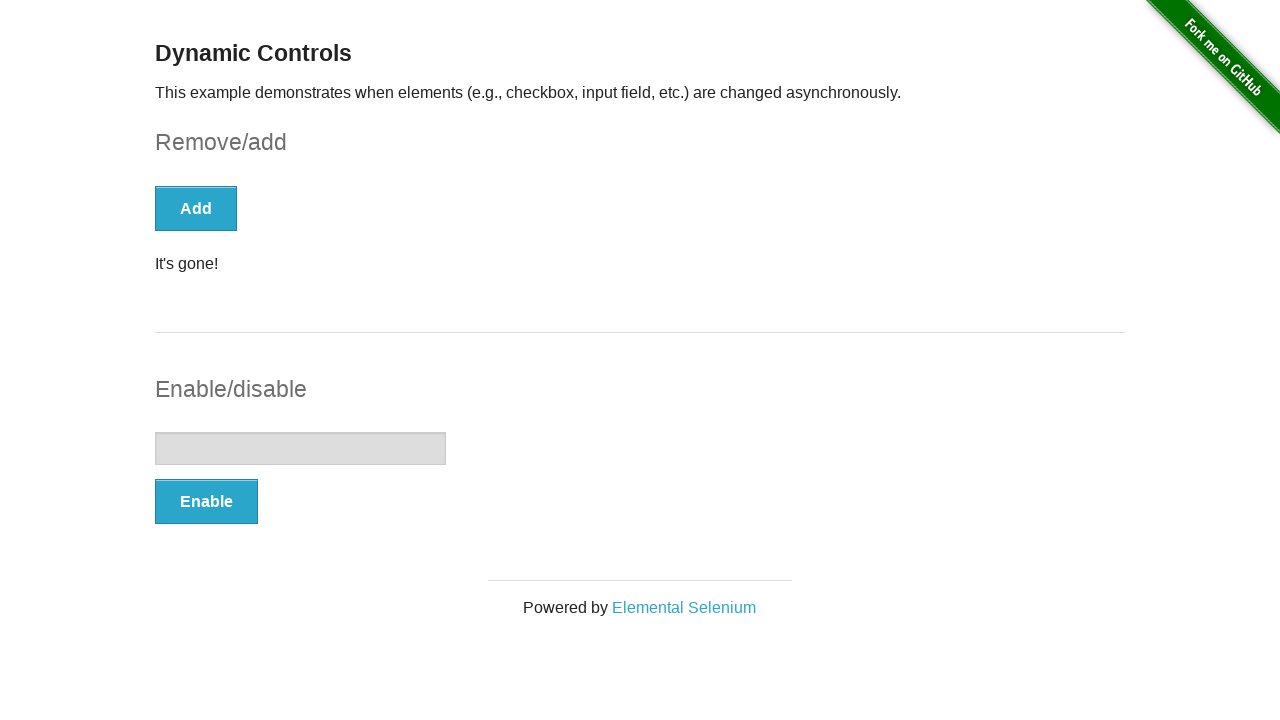

Verified "It's gone!" message is visible
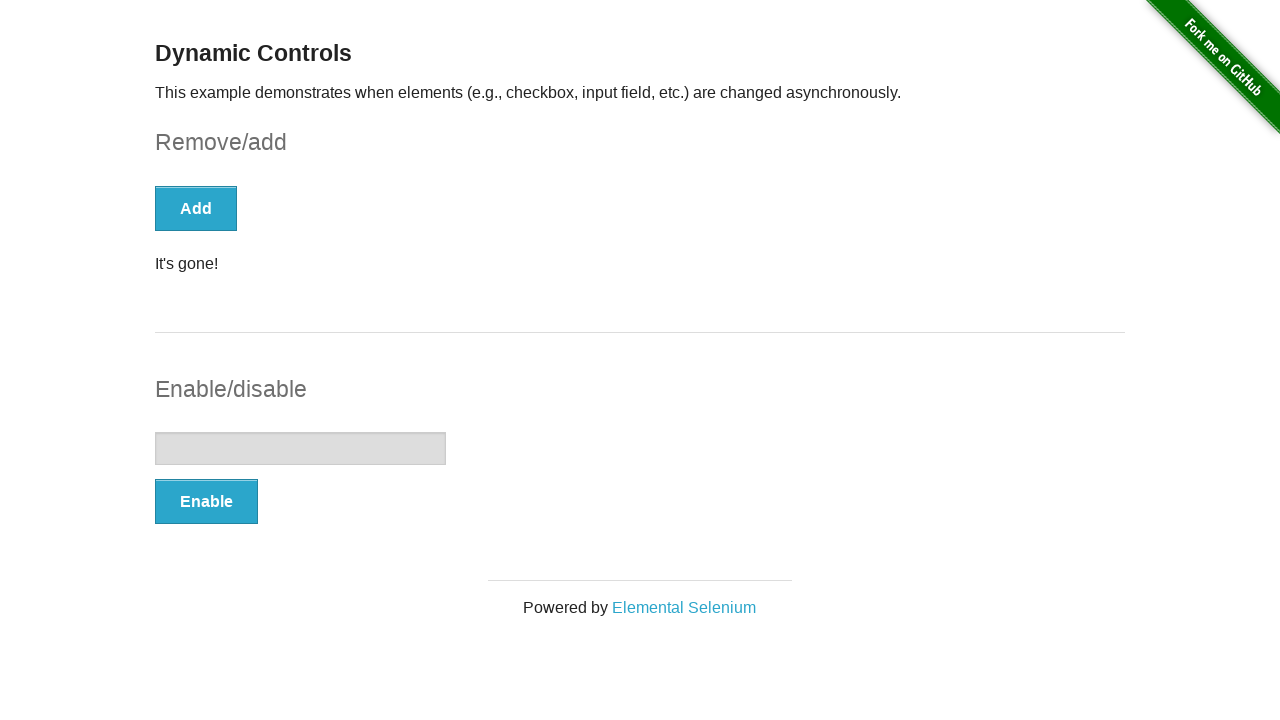

Clicked Add button to restore dynamic control at (196, 208) on xpath=//button[text()='Add']
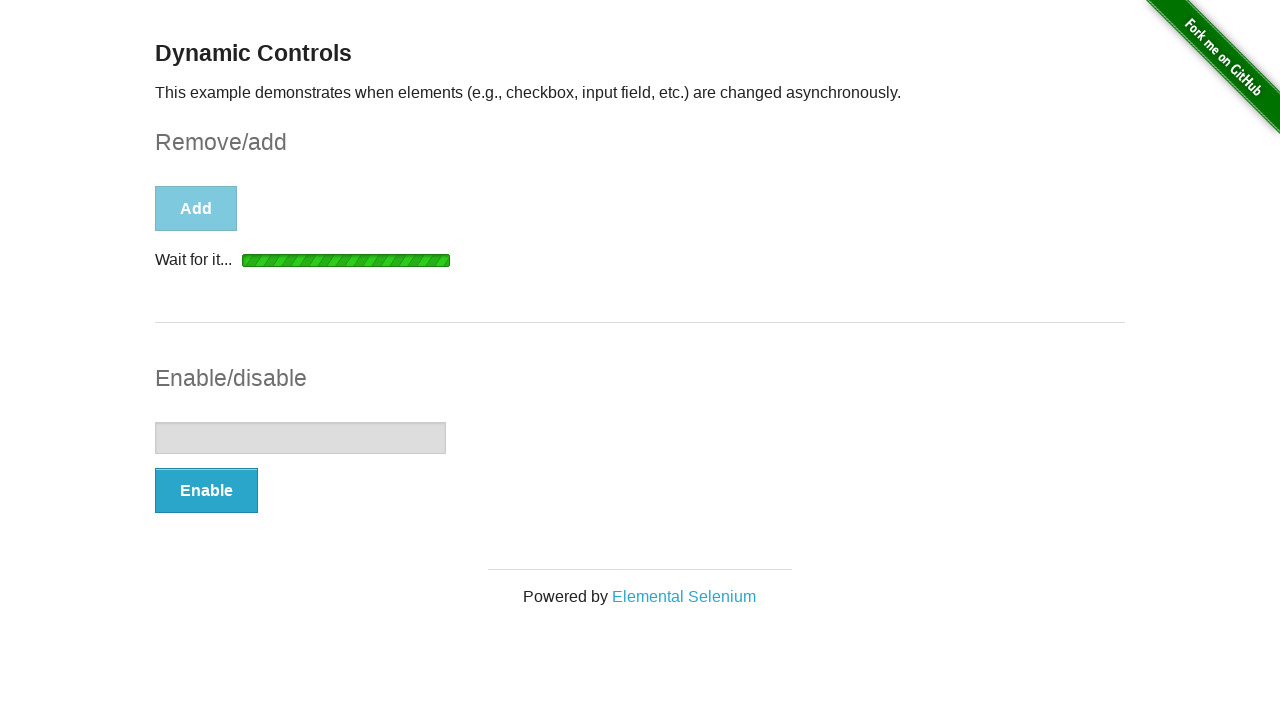

Waited for and found "It's back!" message
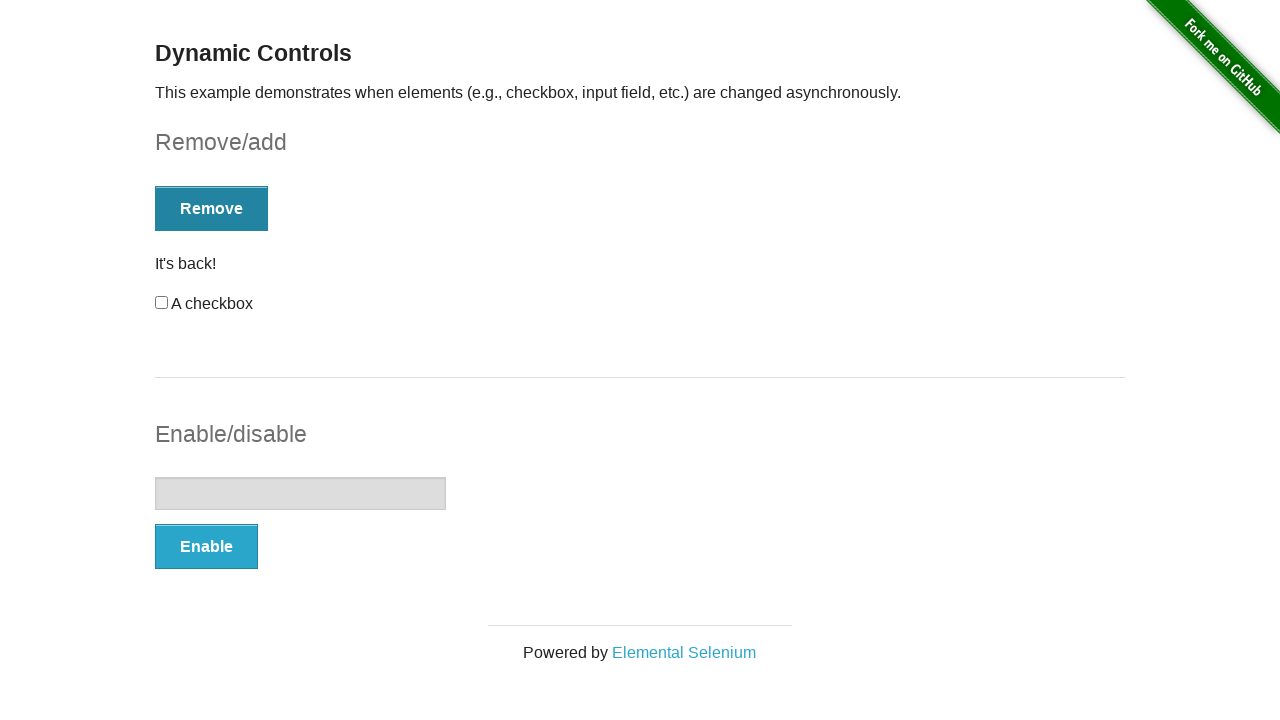

Verified "It's back!" message is visible
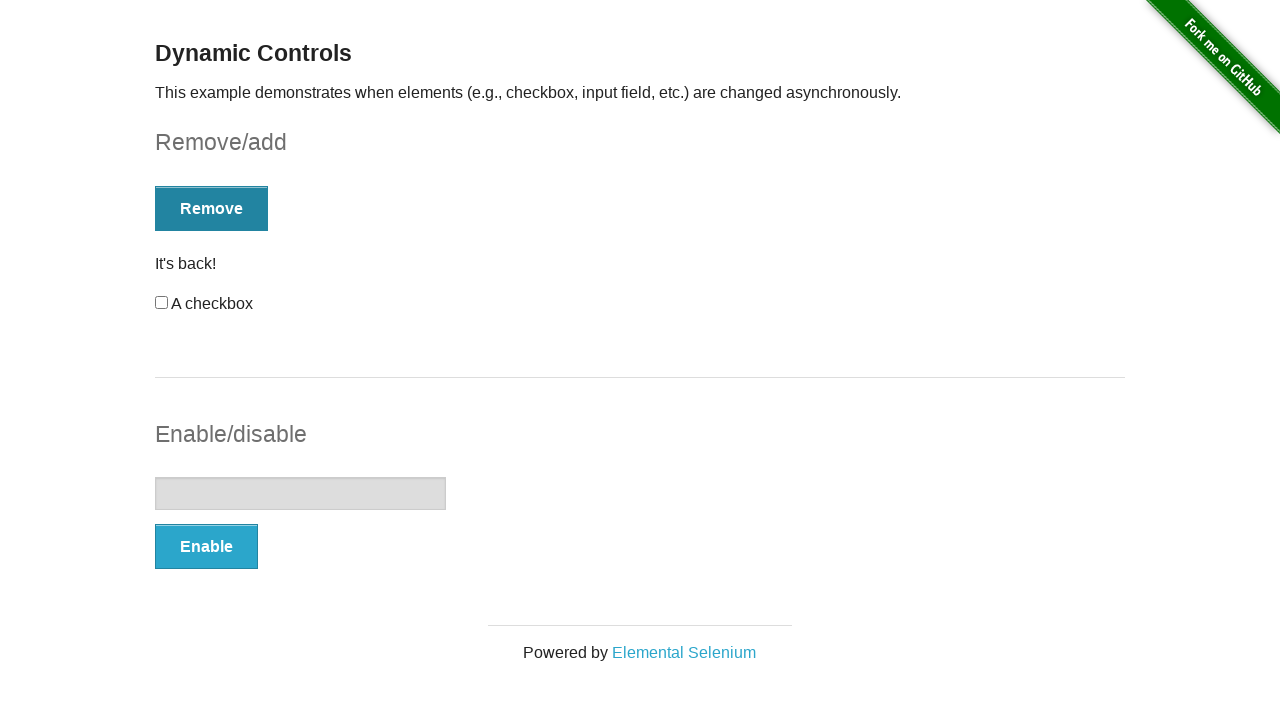

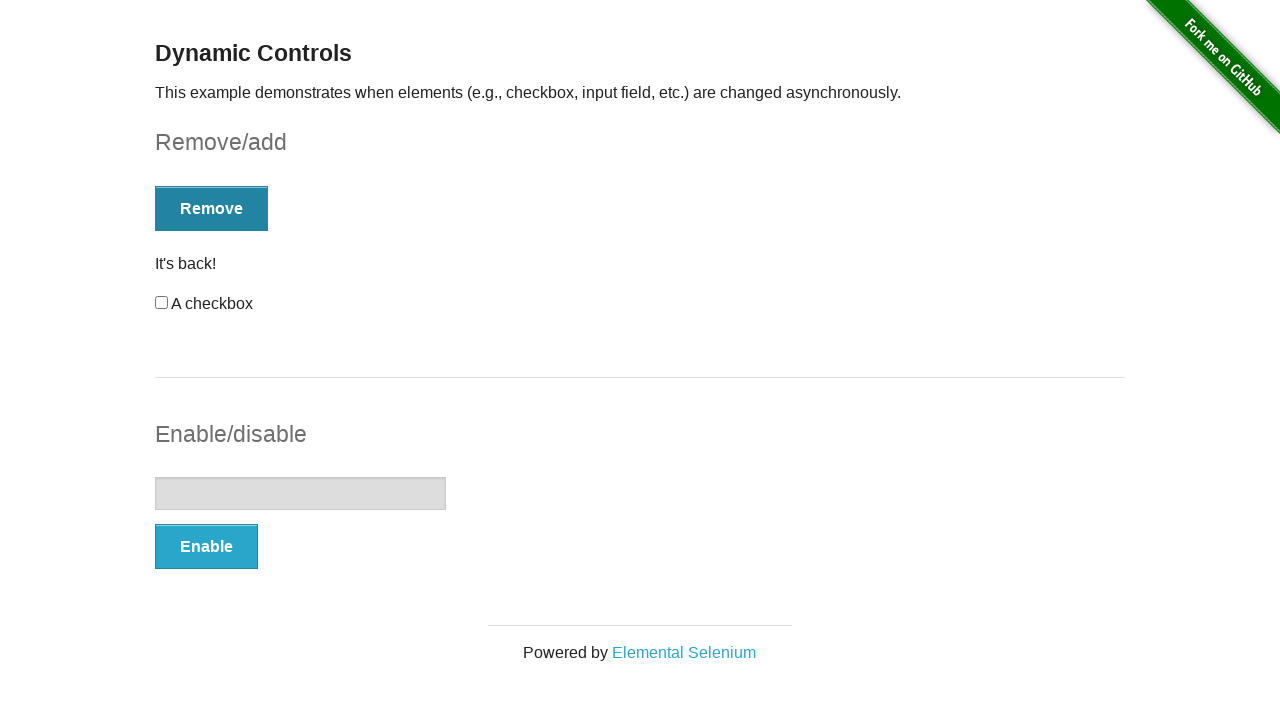